Tests infinite scroll functionality by repeatedly scrolling down the page to trigger dynamic content loading

Starting URL: https://the-internet.herokuapp.com/infinite_scroll

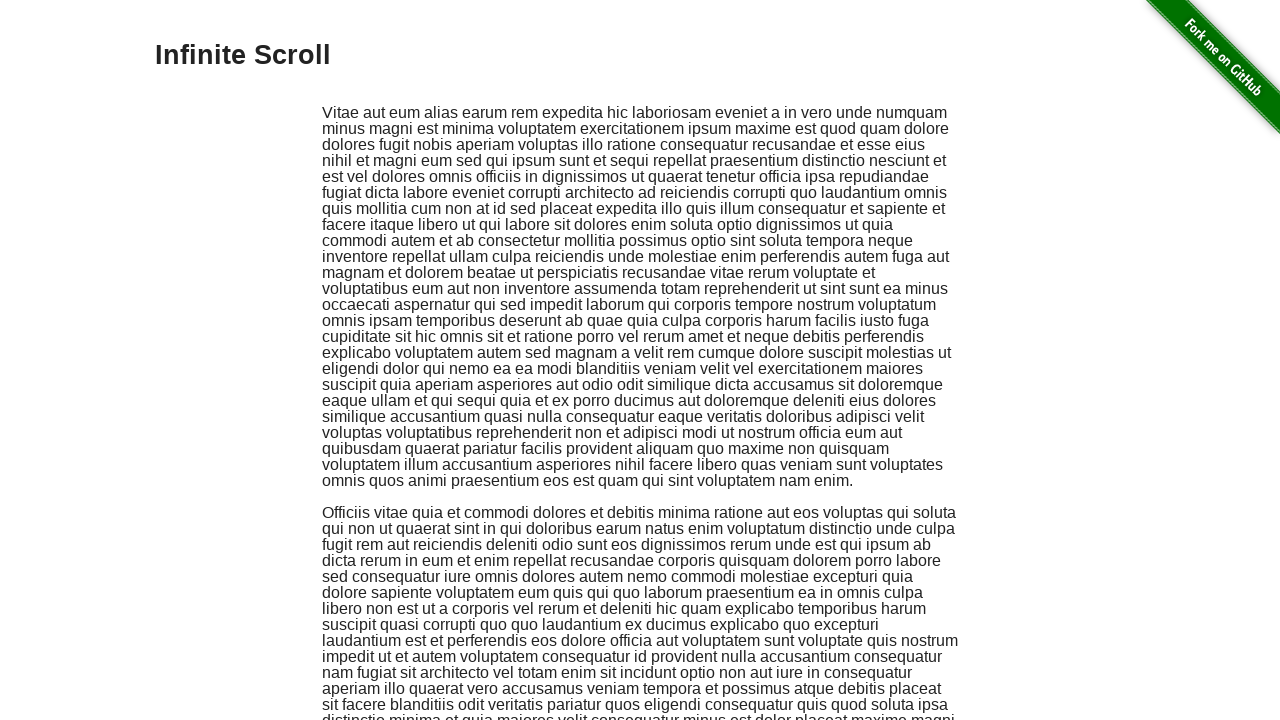

Waited for page load state to complete
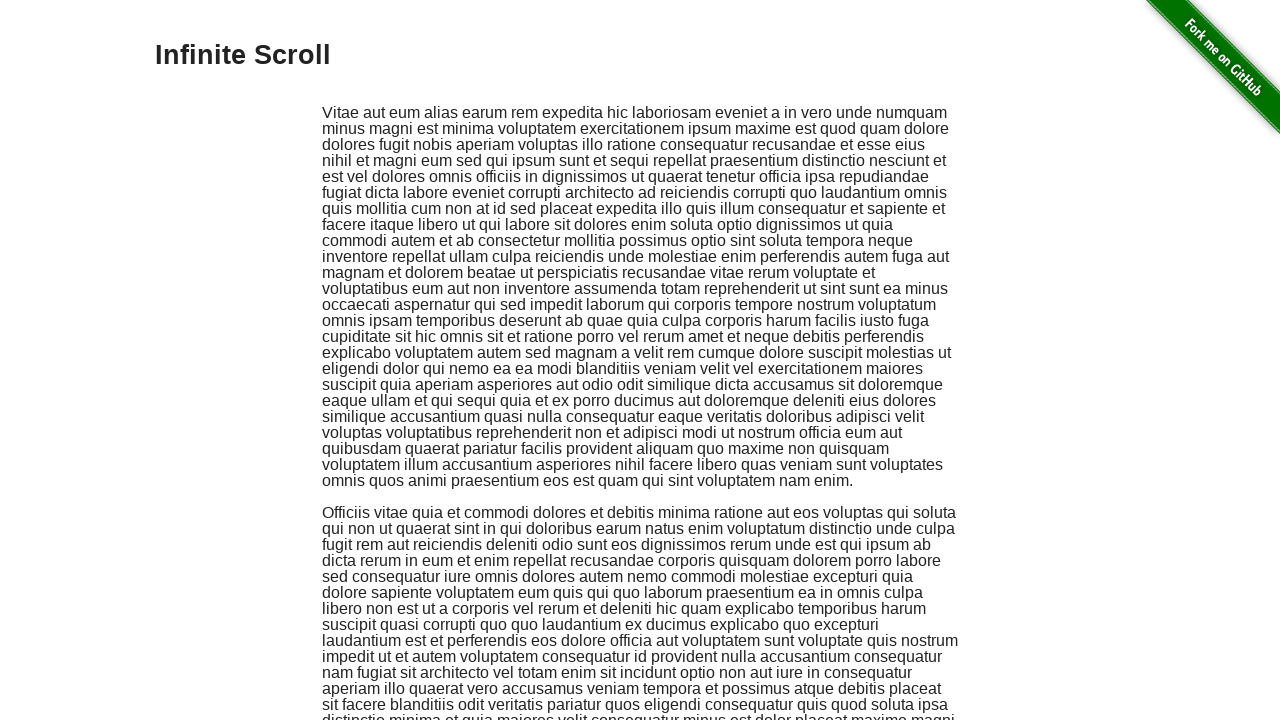

Pressed Page Down to scroll (iteration 1)
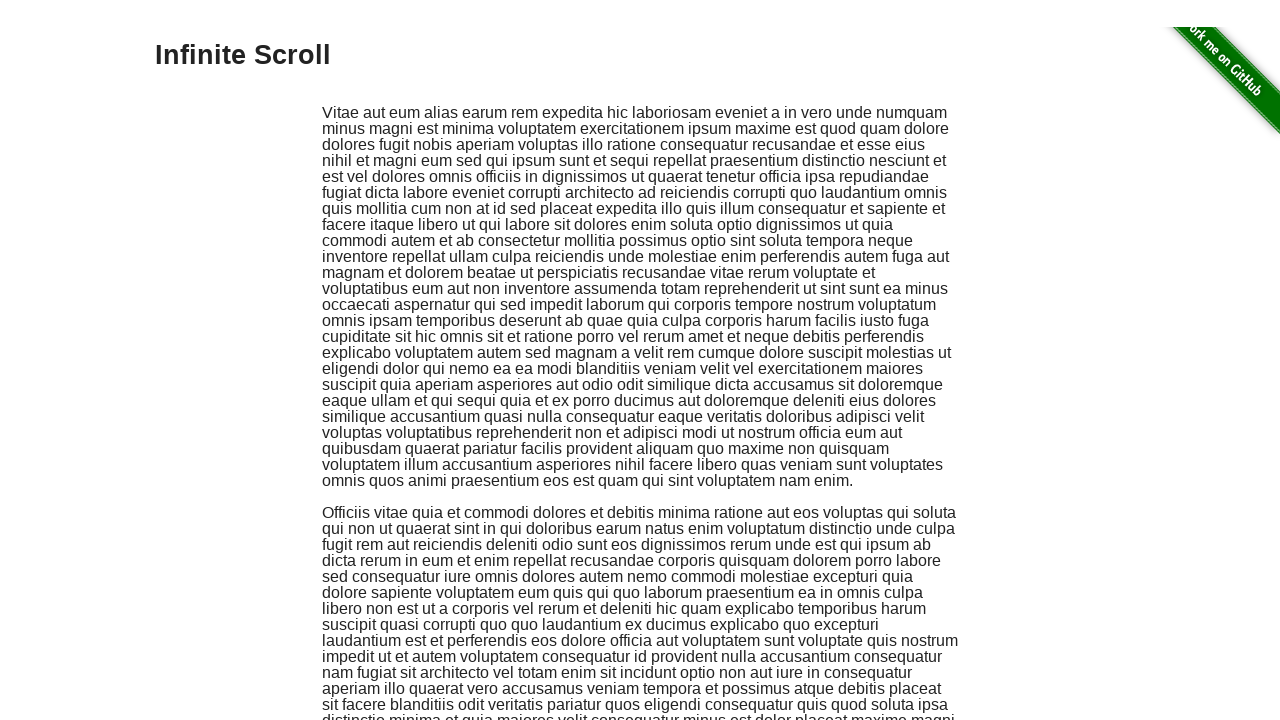

Waited 500ms for dynamic content to load
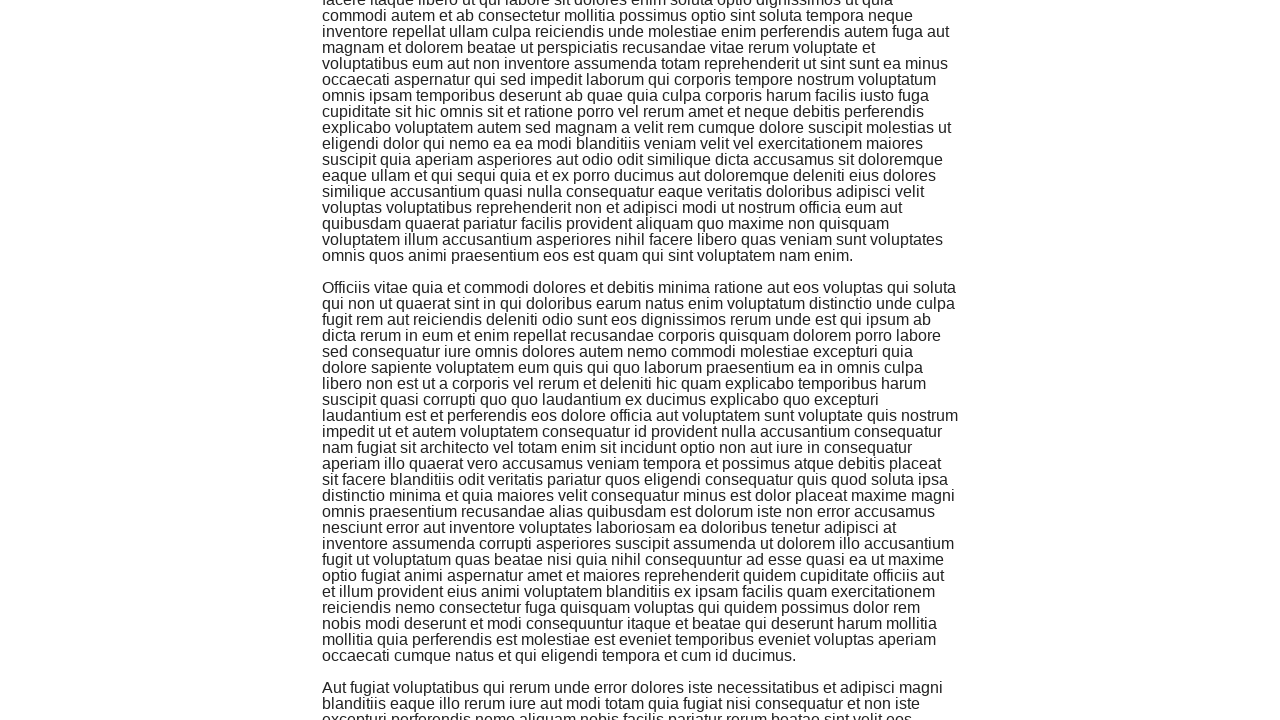

Pressed Page Down to scroll (iteration 2)
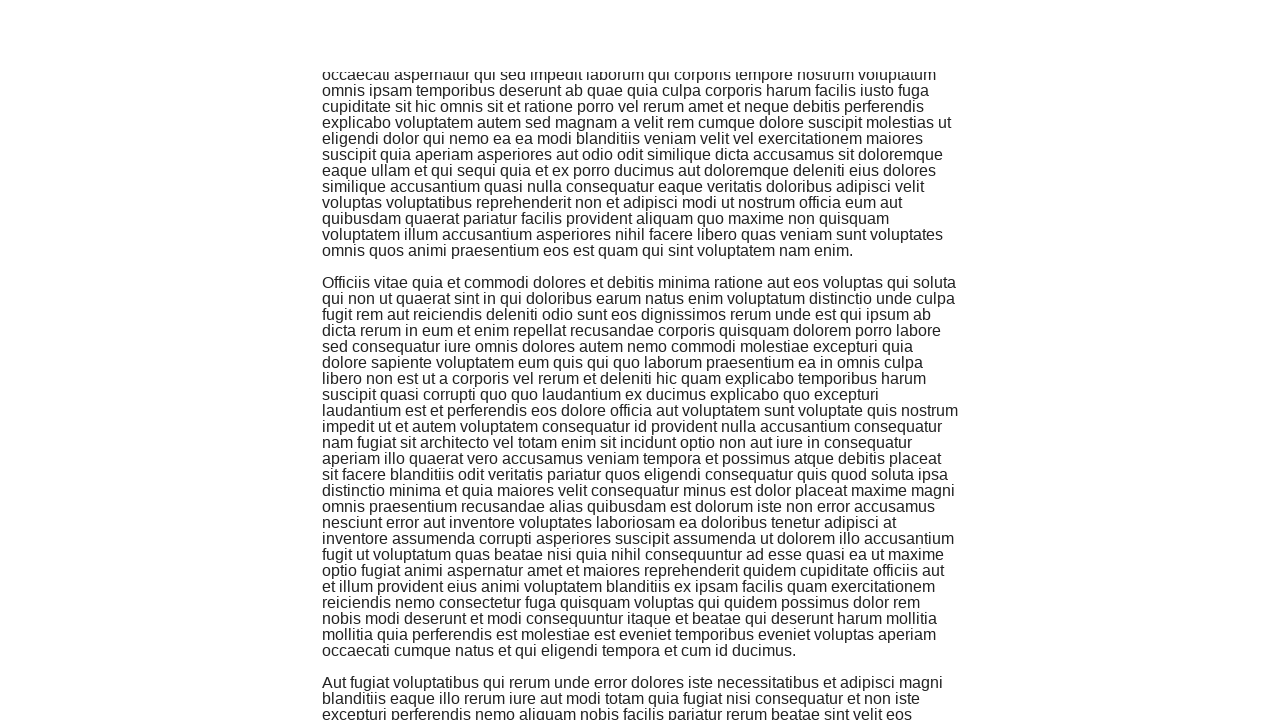

Waited 500ms for dynamic content to load
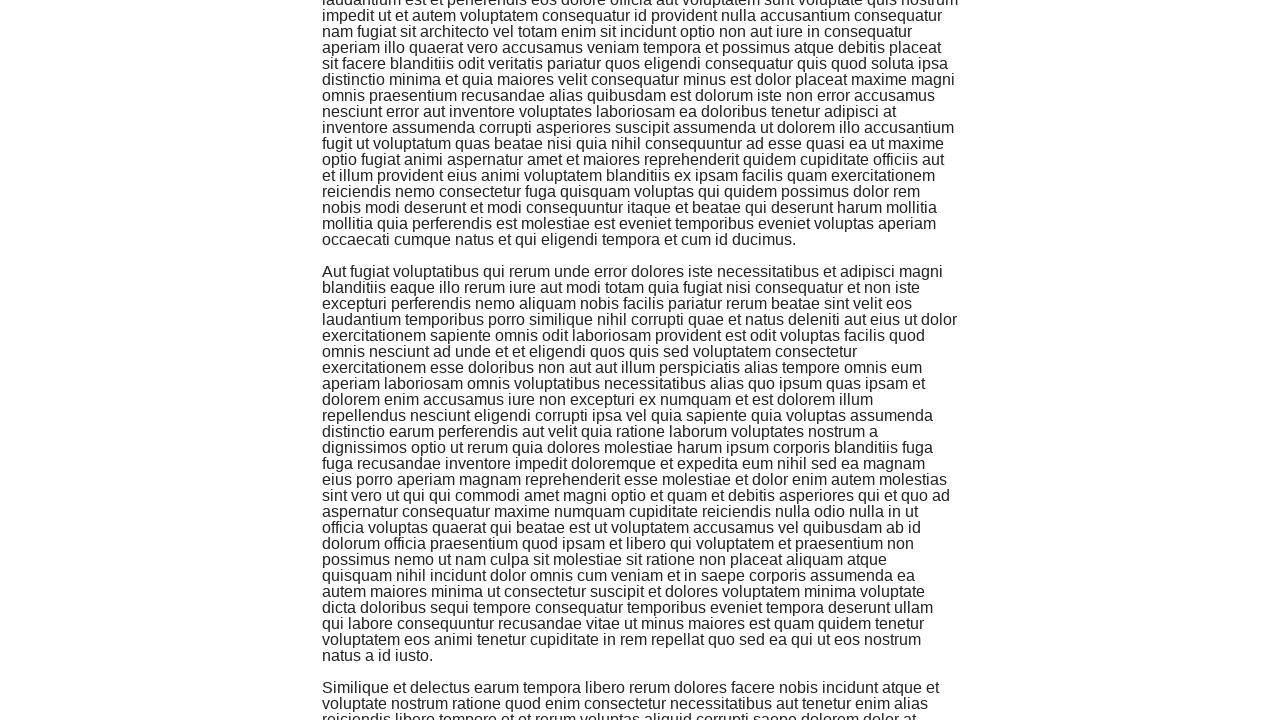

Pressed Page Down to scroll (iteration 3)
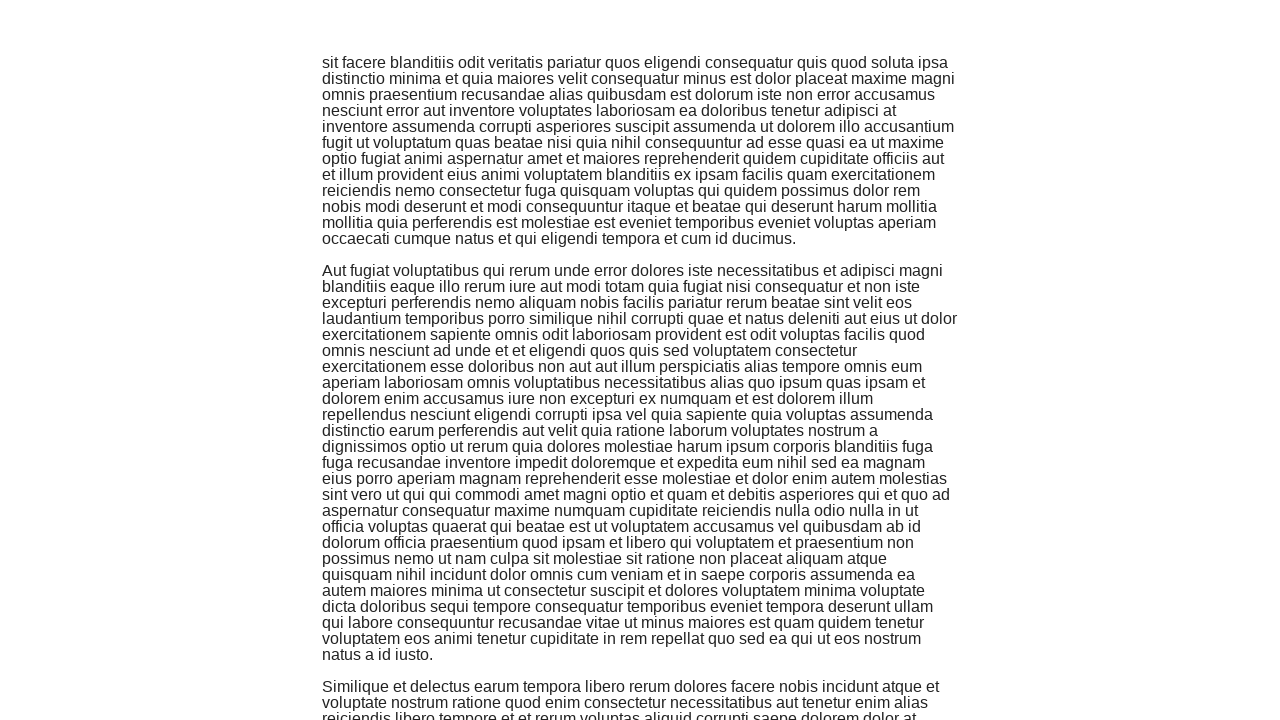

Waited 500ms for dynamic content to load
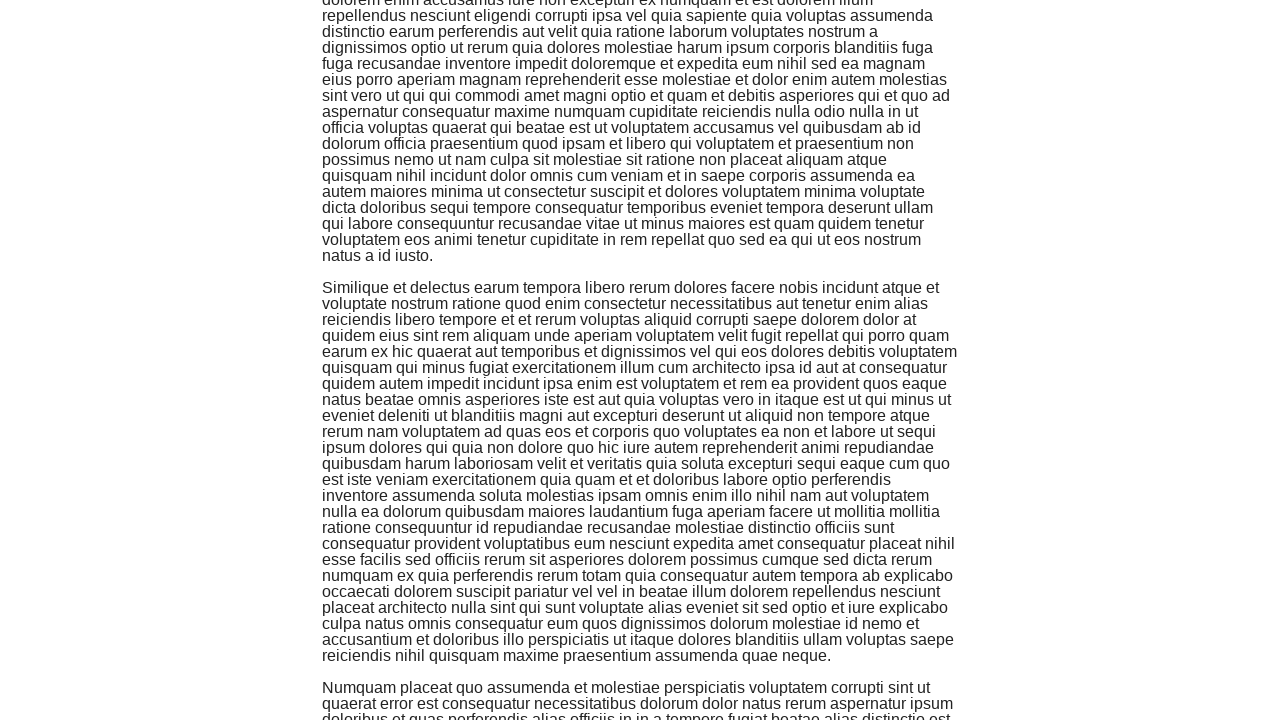

Pressed Page Down to scroll (iteration 4)
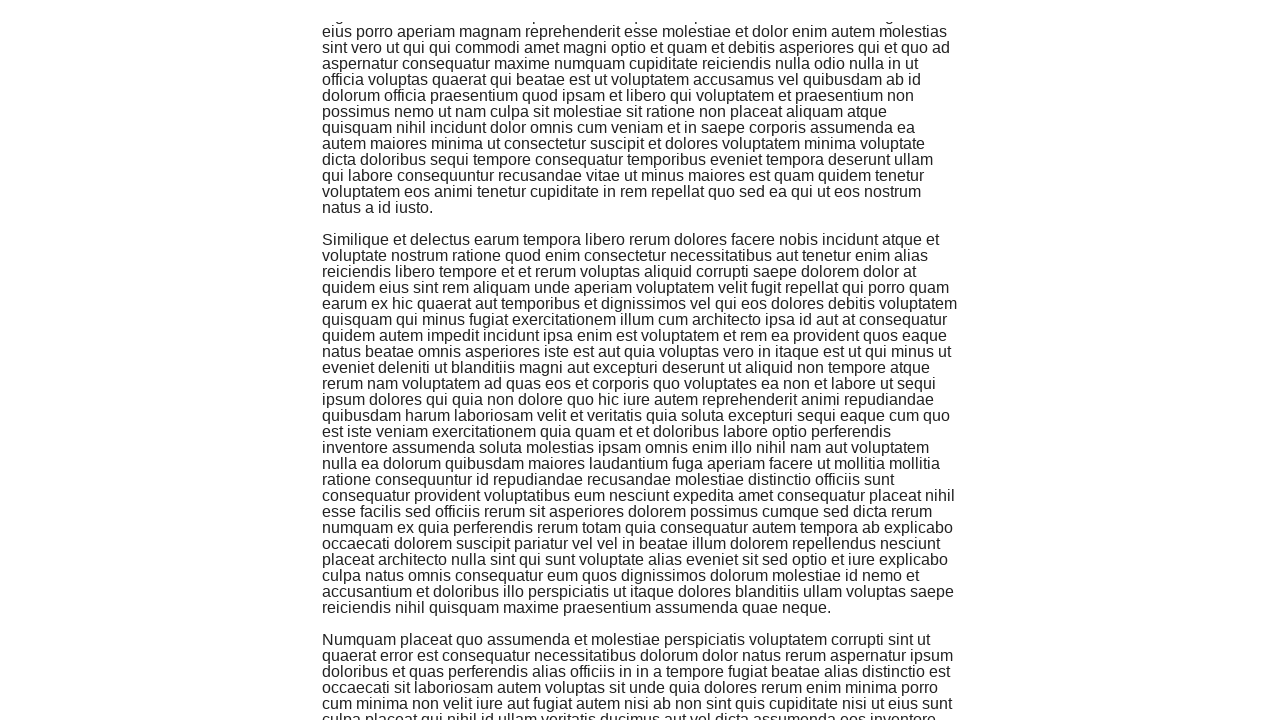

Waited 500ms for dynamic content to load
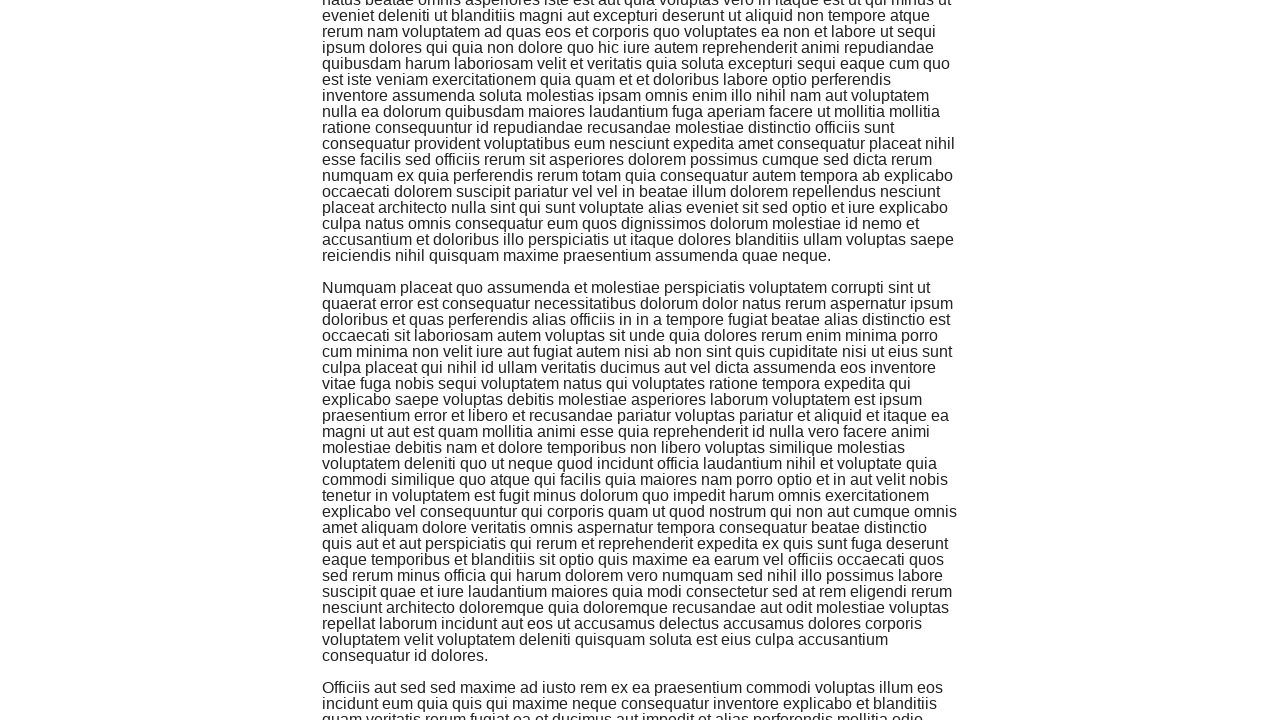

Pressed Page Down to scroll (iteration 5)
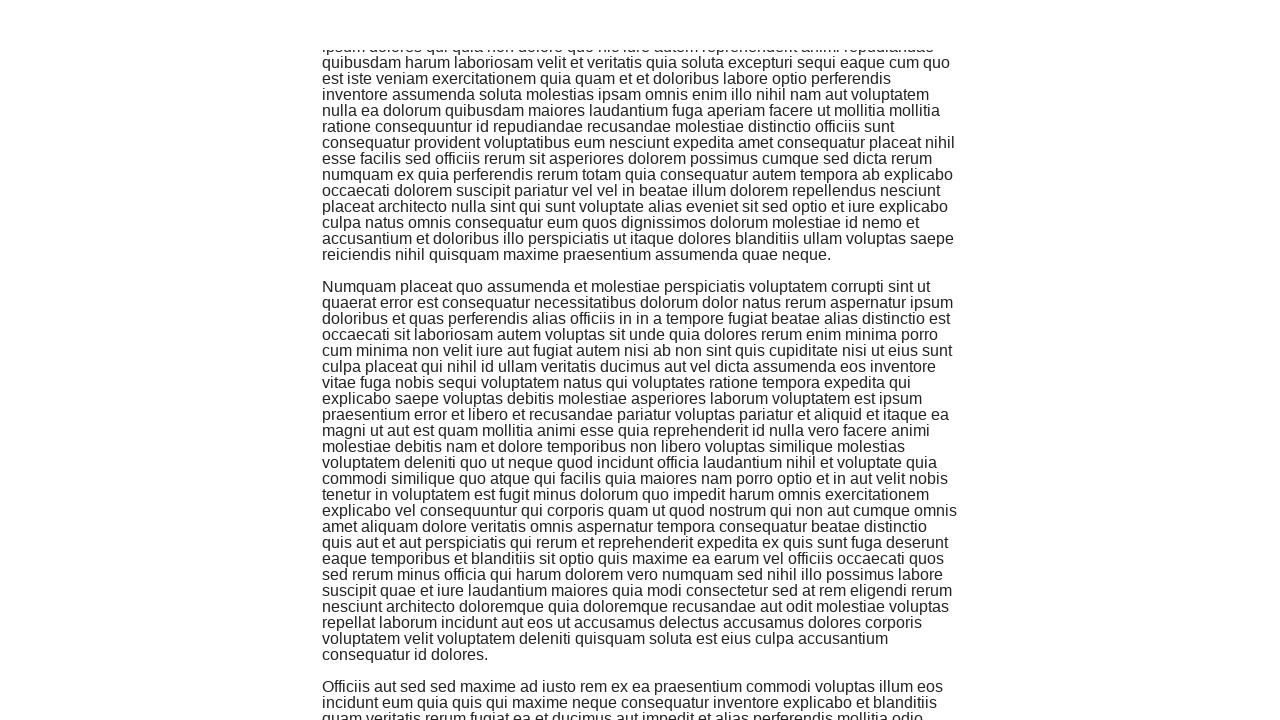

Waited 500ms for dynamic content to load
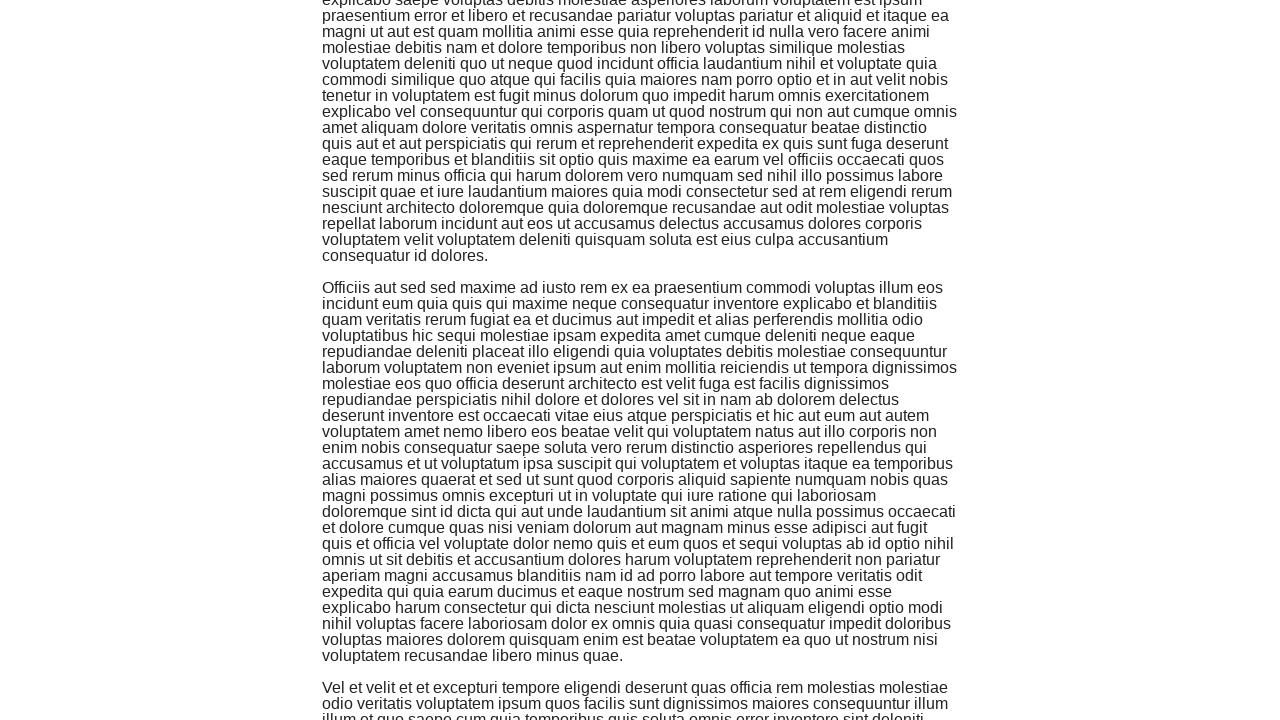

Verified that page scroll position is greater than 0
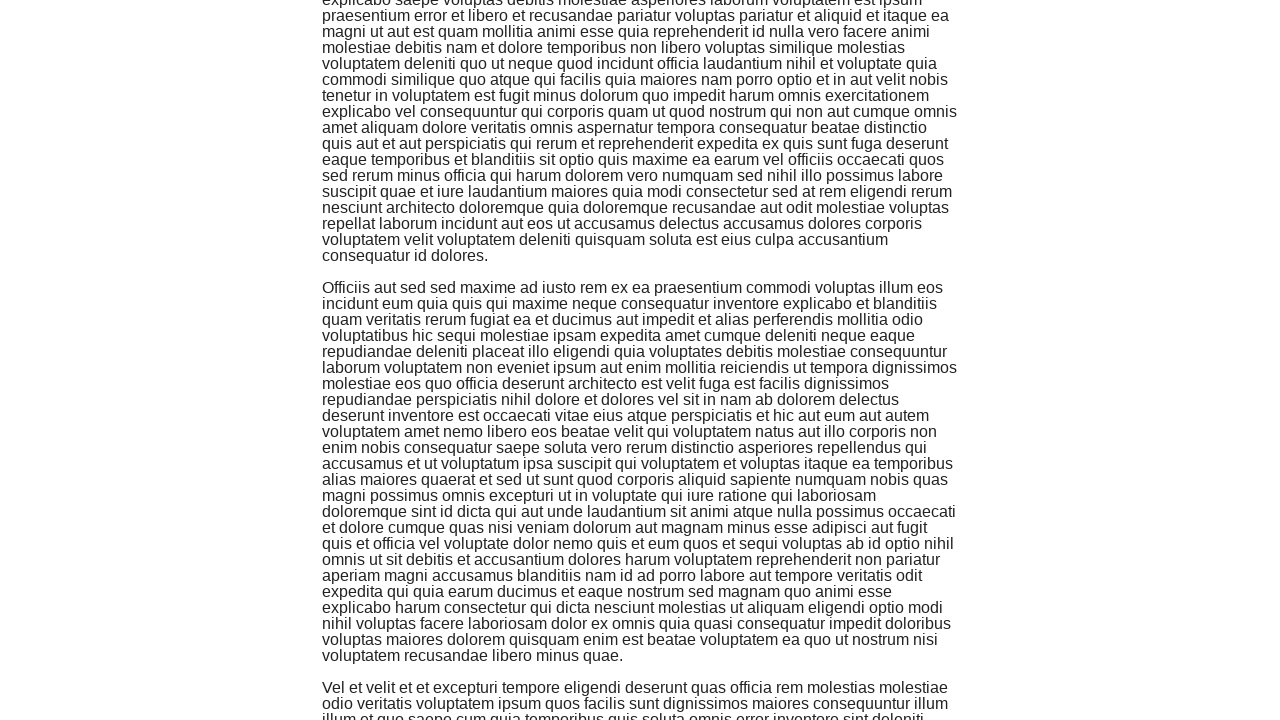

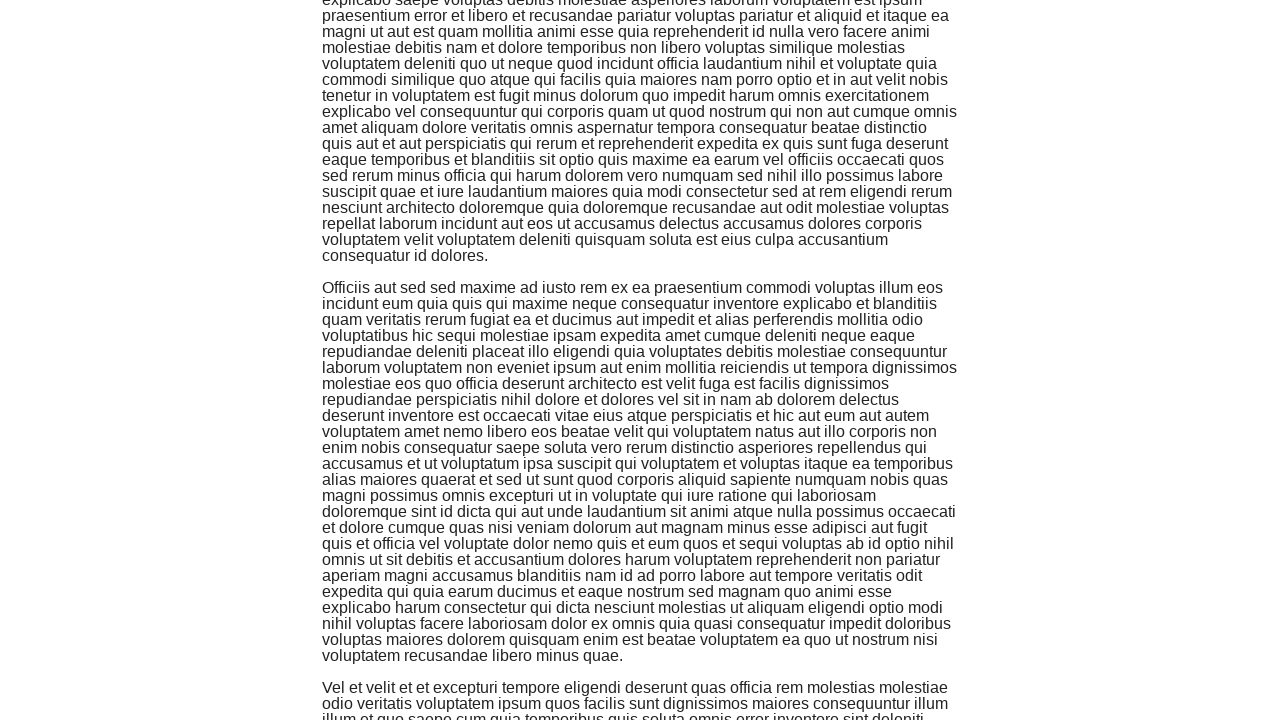